Tests confirm alert functionality by clicking confirm button, accepting and dismissing alerts

Starting URL: https://www.hyrtutorials.com/p/alertsdemo.html

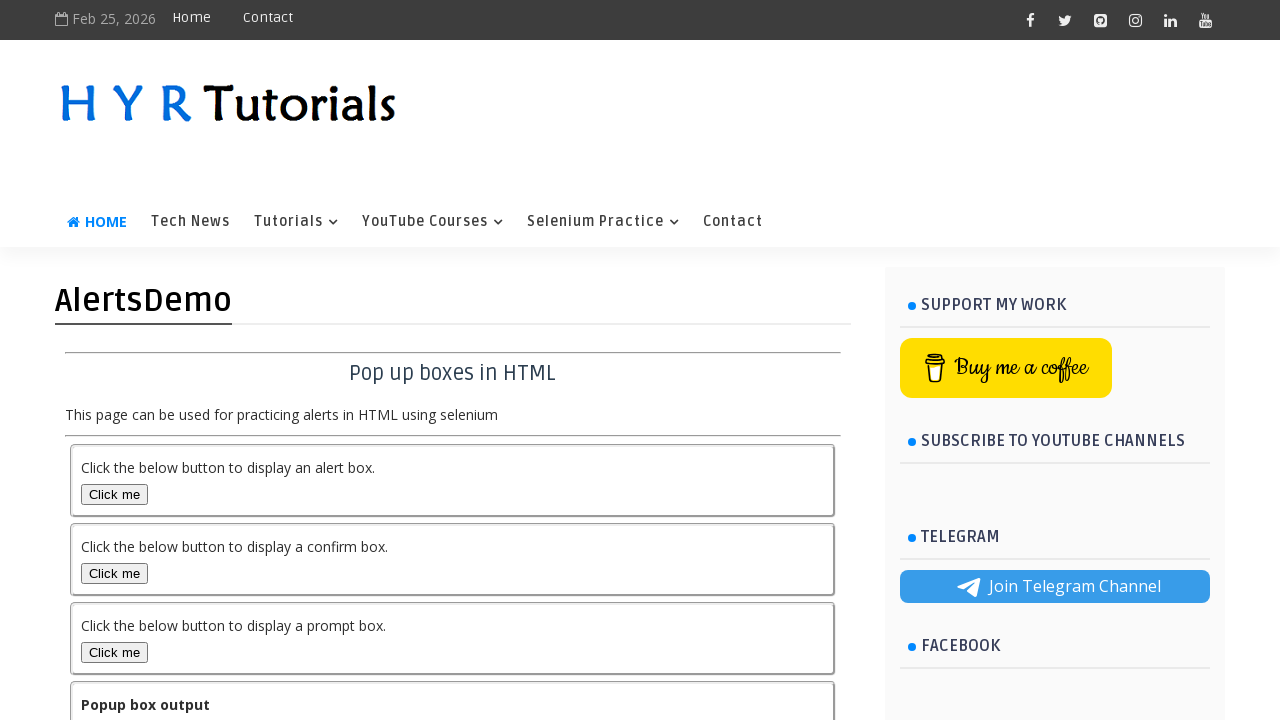

Clicked confirm box button to trigger first alert at (114, 573) on #confirmBox
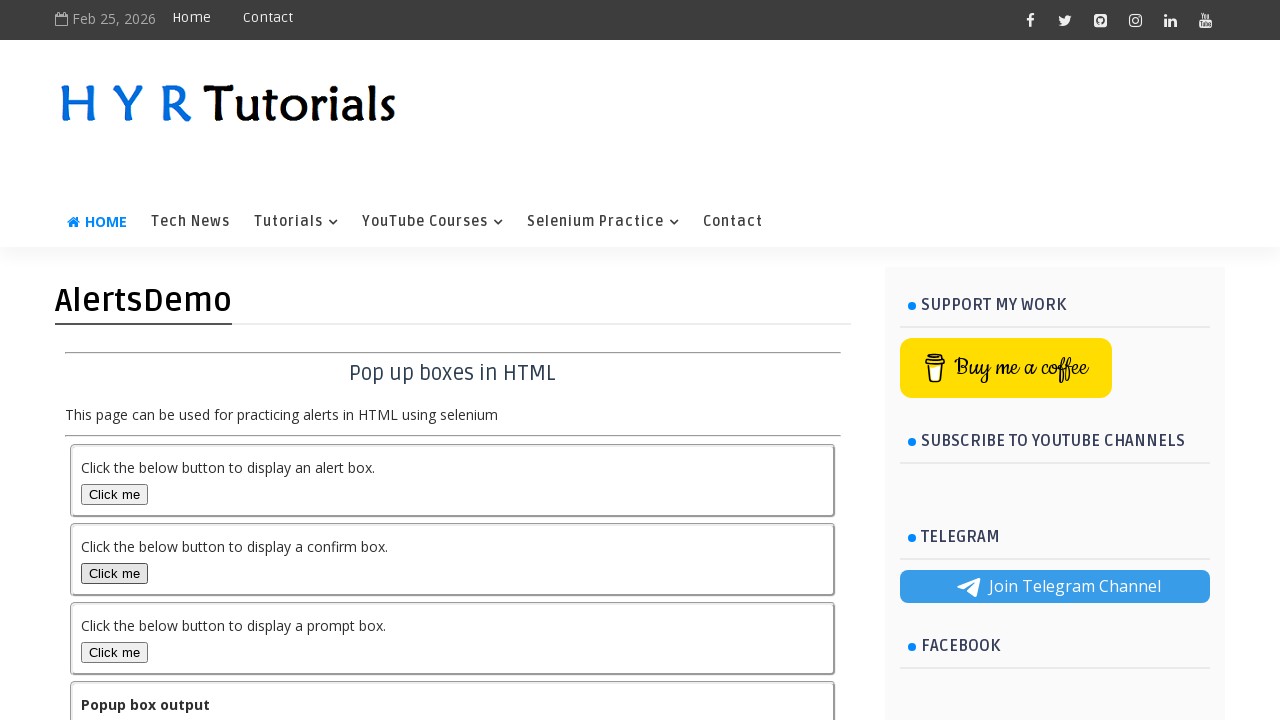

Set up dialog handler to accept the alert
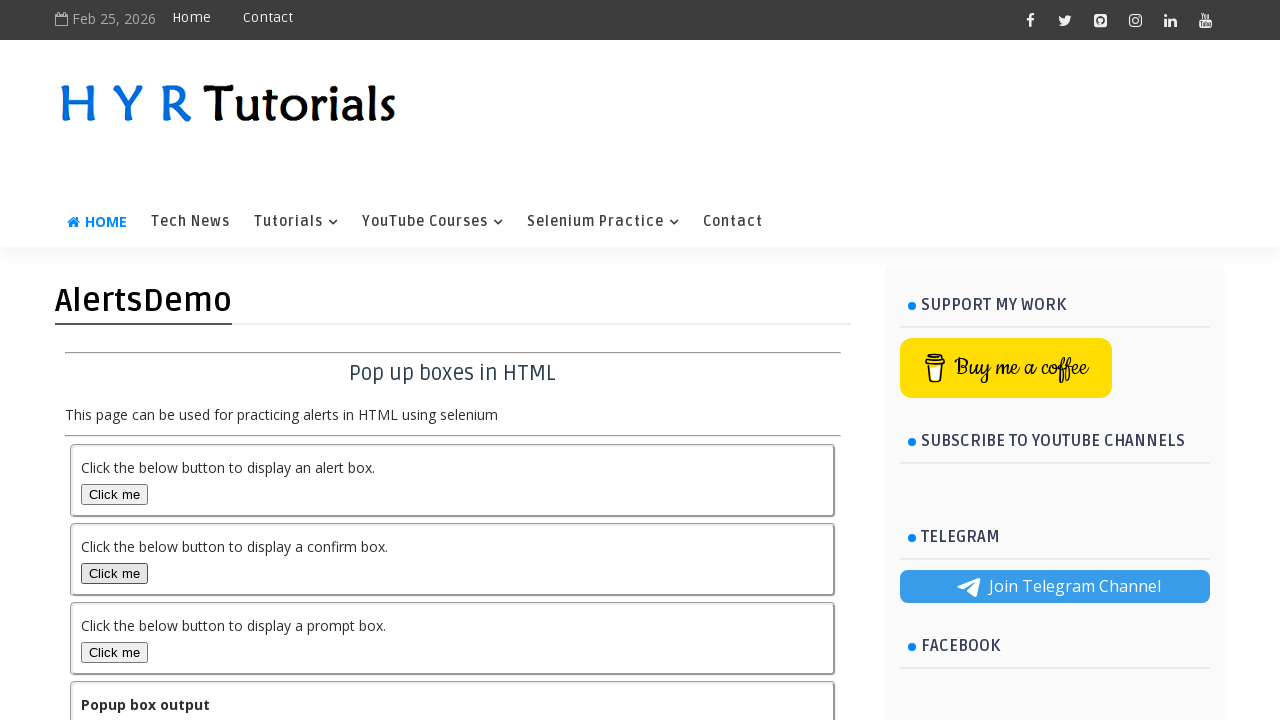

Alert accepted and output element loaded
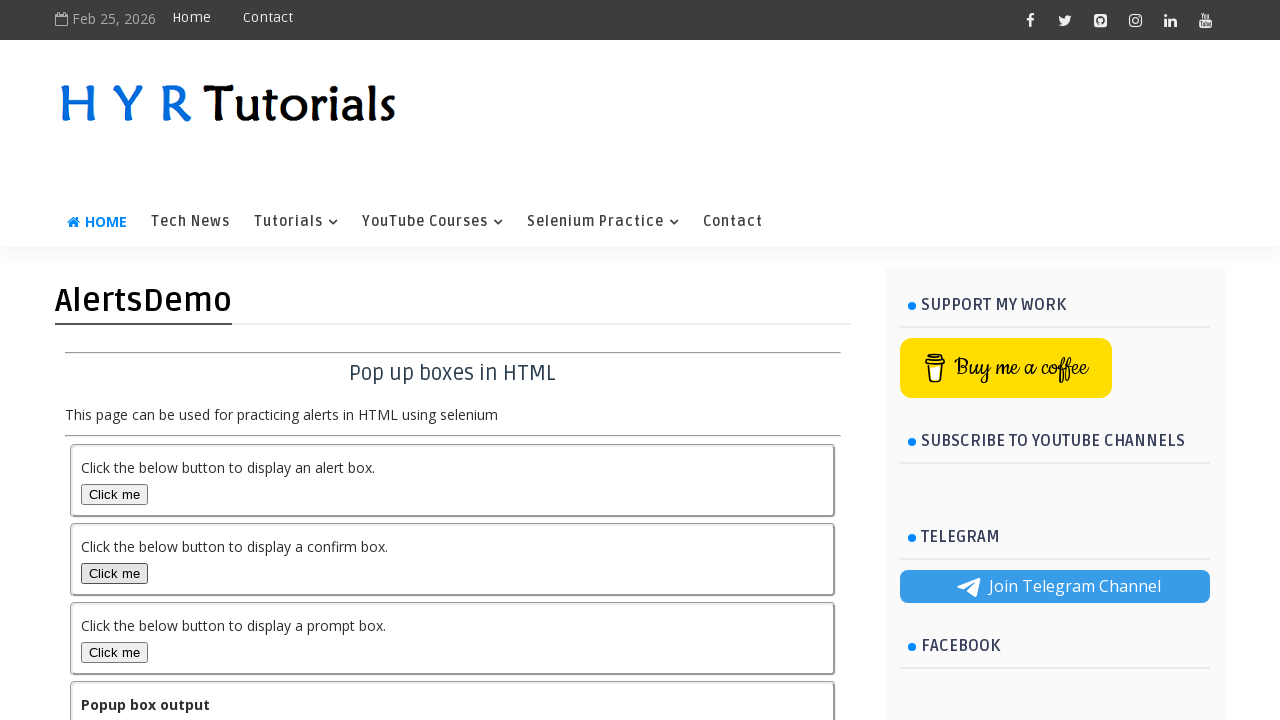

Clicked confirm box button to trigger second alert at (114, 573) on #confirmBox
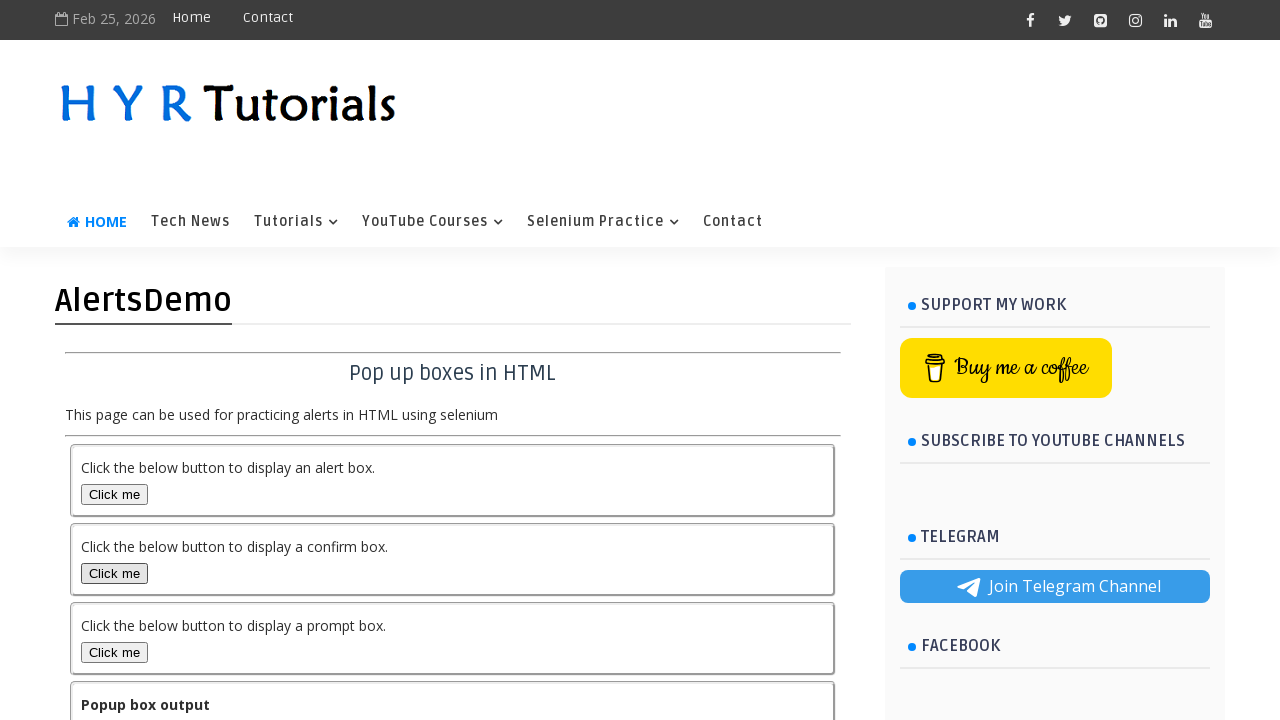

Set up dialog handler to dismiss the alert
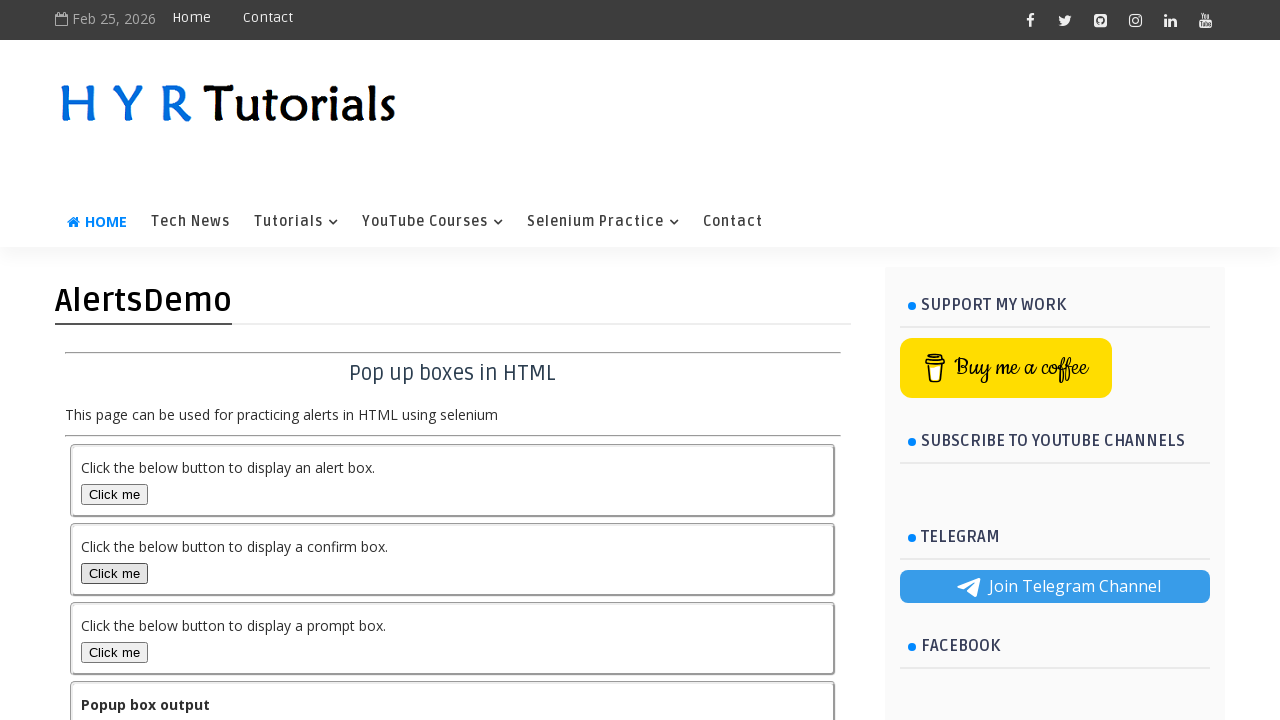

Alert dismissed and output element loaded
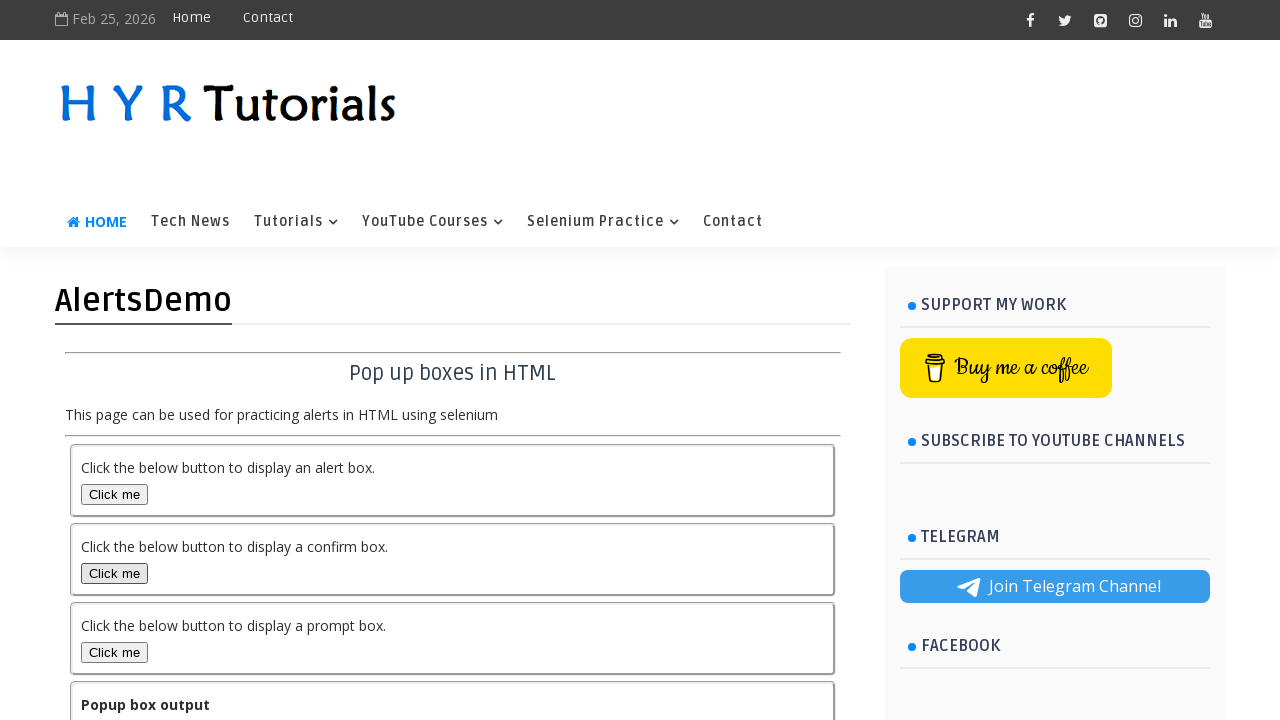

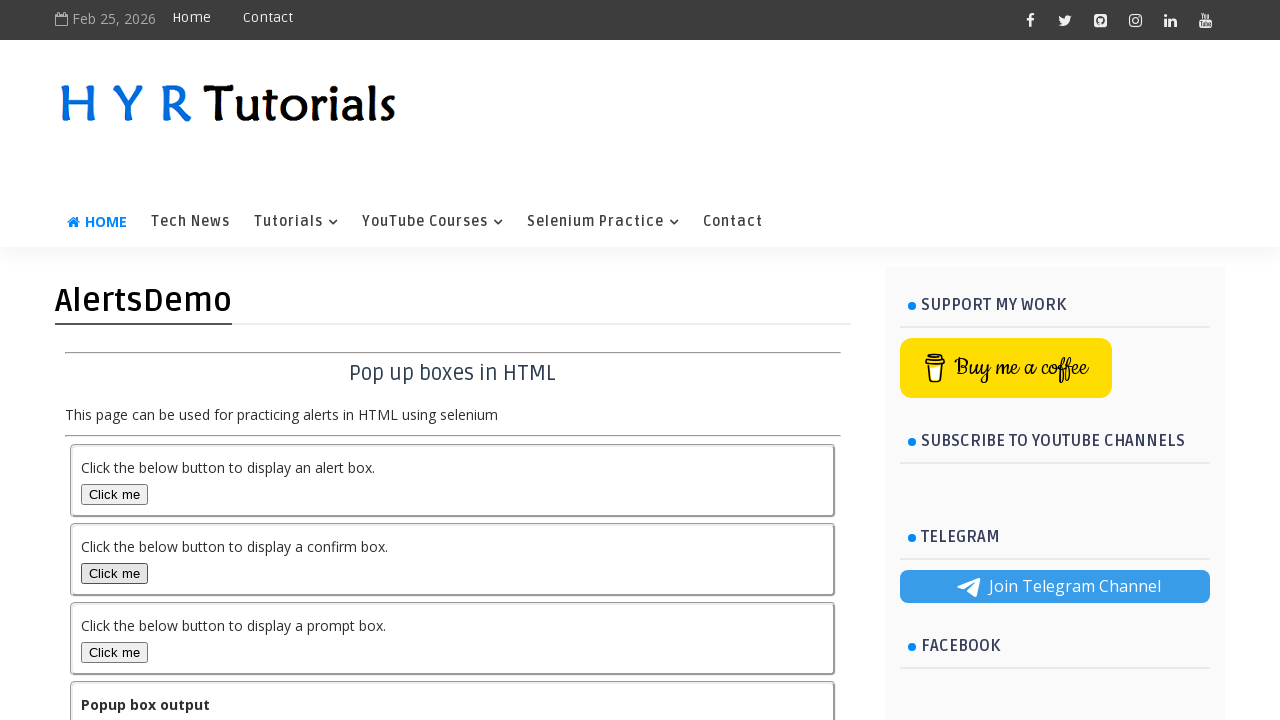